Tests Add/Remove Elements functionality by clicking add button multiple times and deleting elements

Starting URL: https://the-internet.herokuapp.com

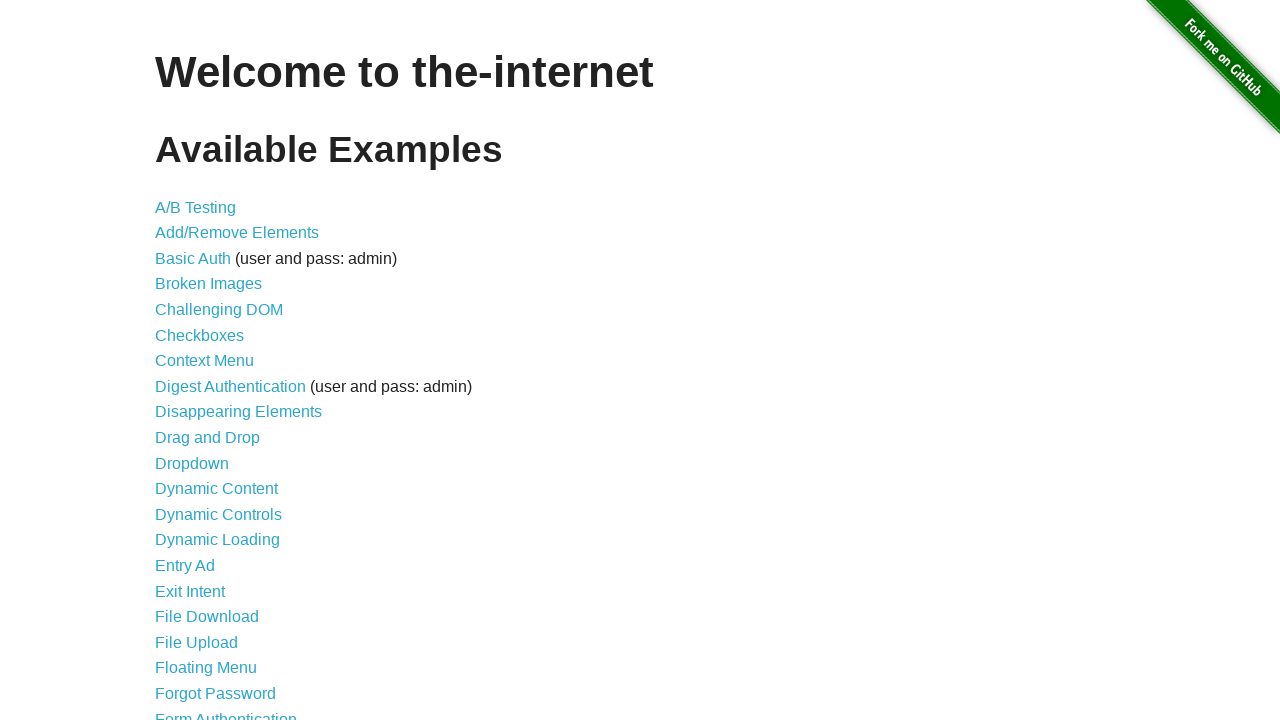

Clicked on Add/Remove Elements link at (237, 233) on internal:role=link[name="Add/Remove Elements"i]
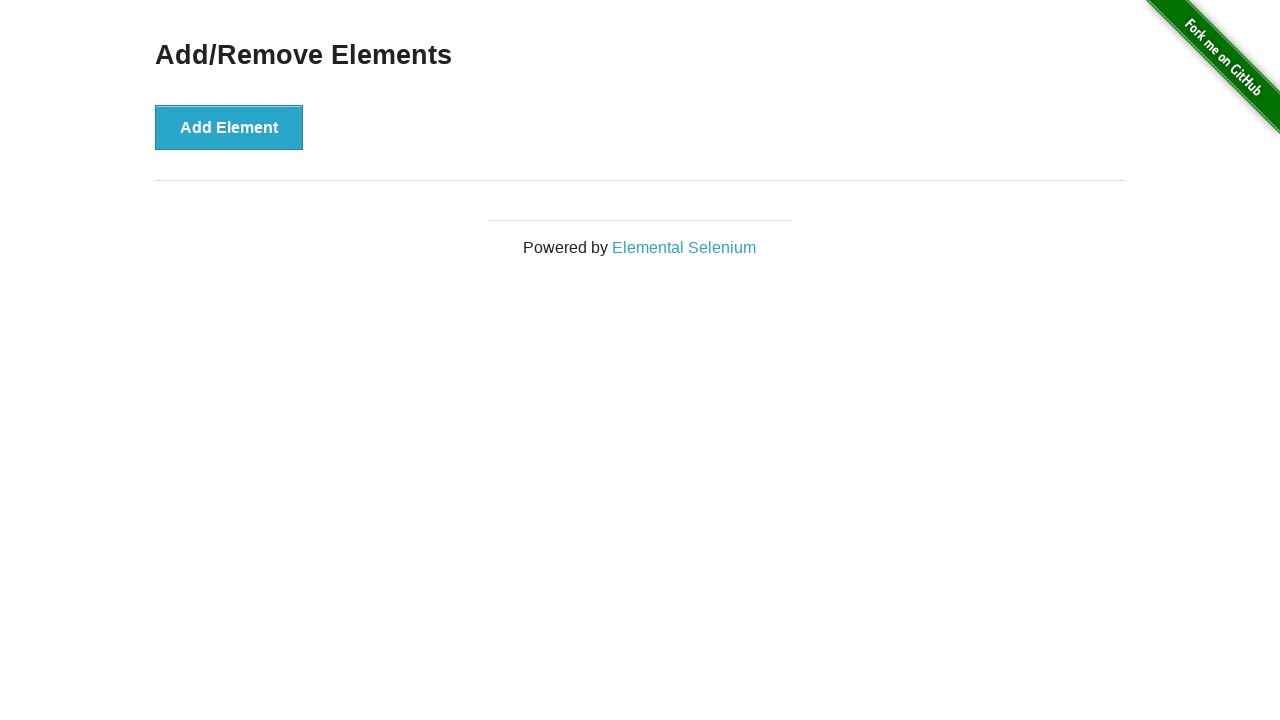

Clicked Add Element button (1st time) at (229, 127) on internal:role=button[name="Add Element"i]
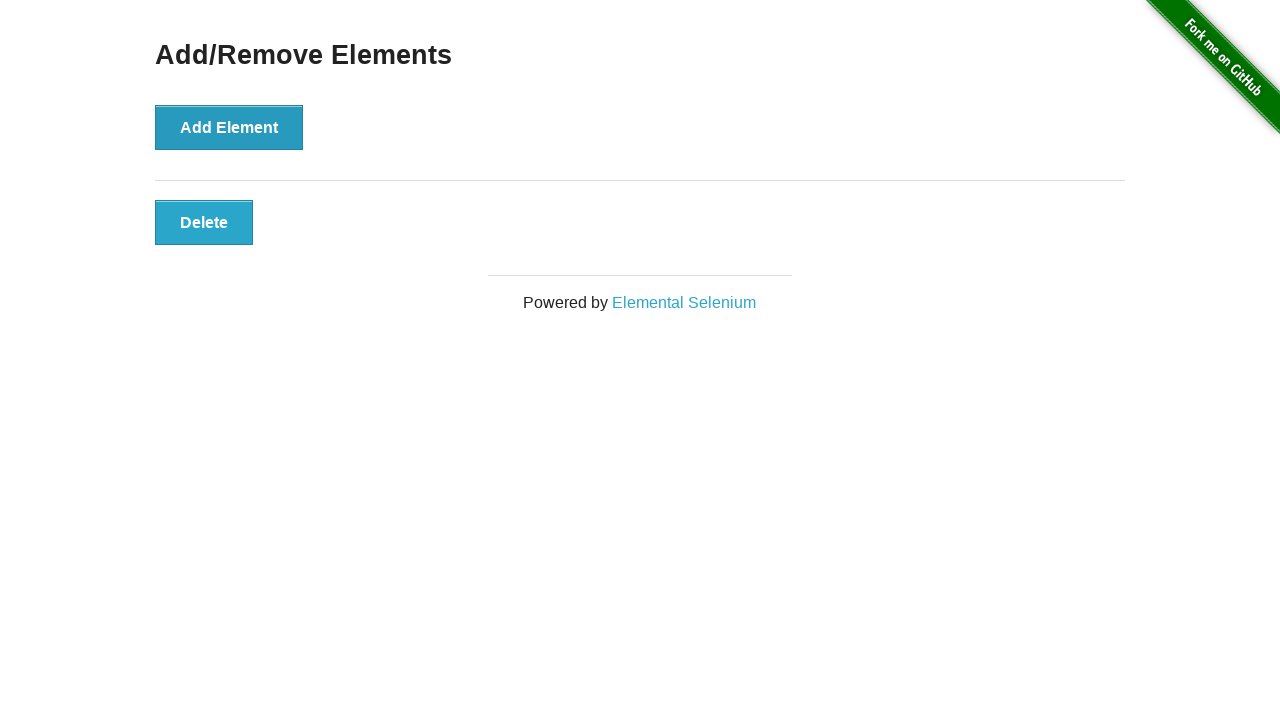

Clicked Add Element button (2nd time) at (229, 127) on internal:role=button[name="Add Element"i]
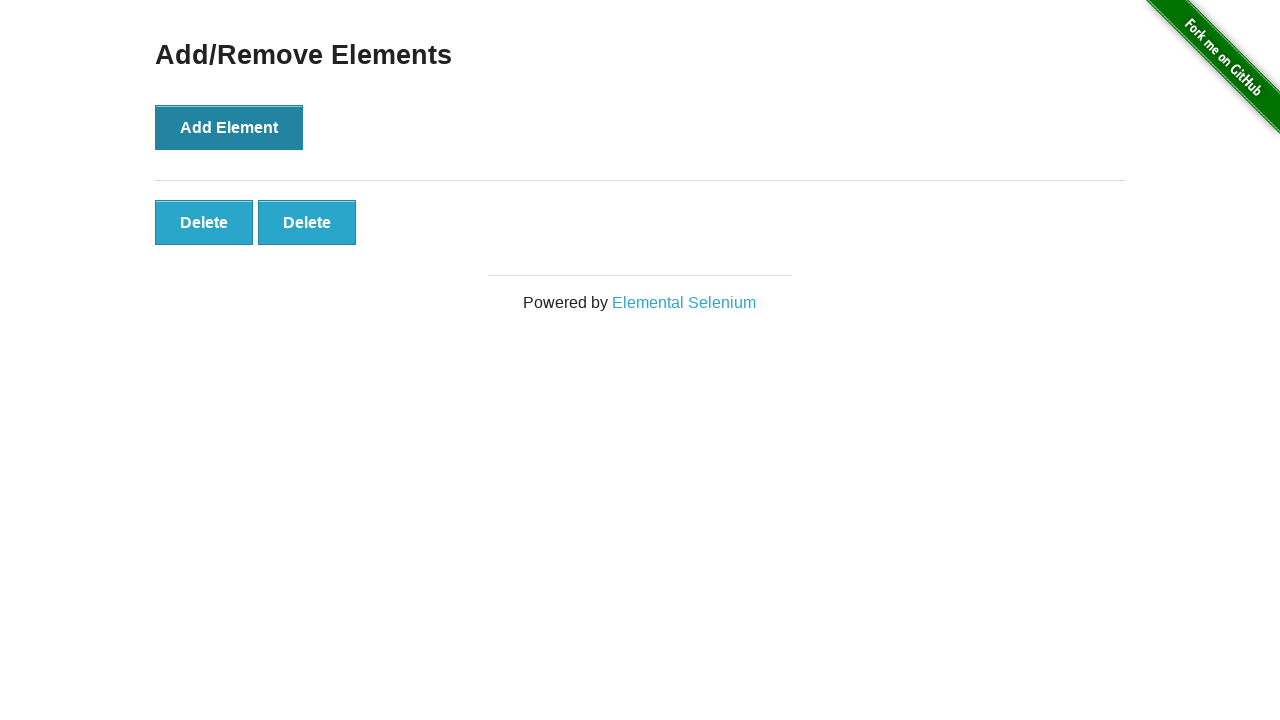

Clicked Delete button on first element at (204, 222) on internal:role=button[name="Delete"i] >> nth=0
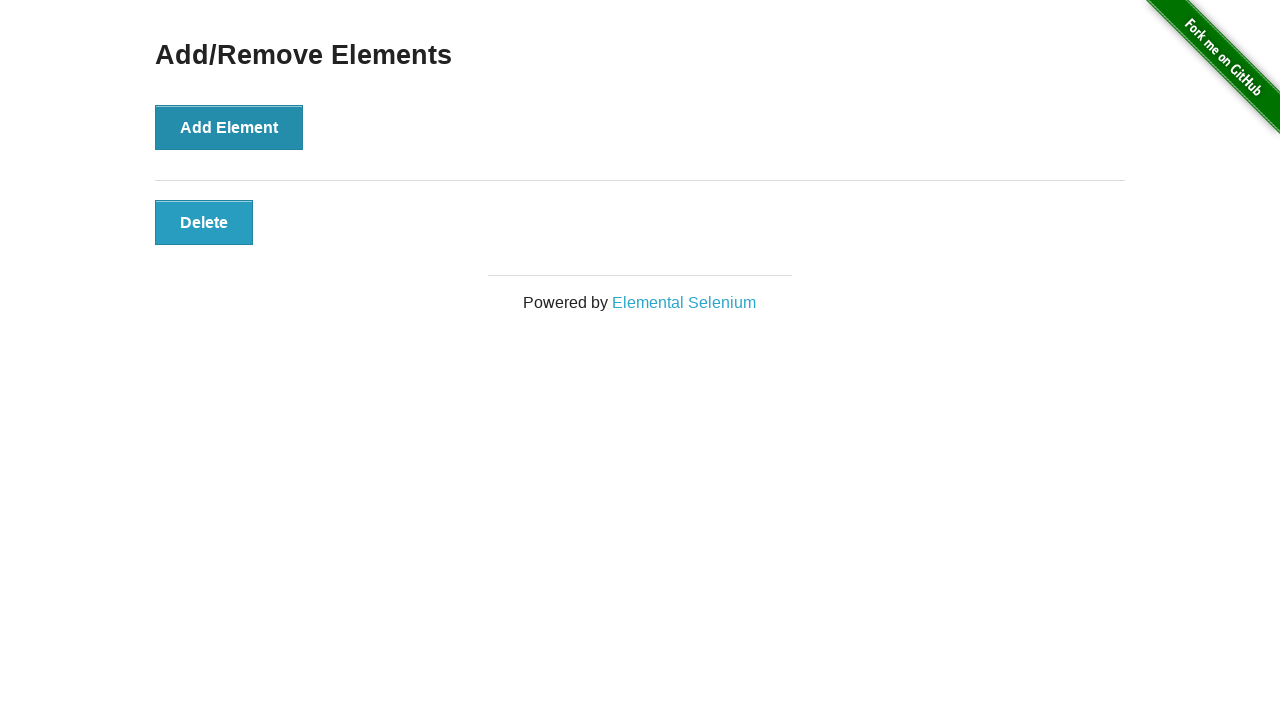

Clicked Add Element button (3rd time) at (229, 127) on internal:role=button[name="Add Element"i]
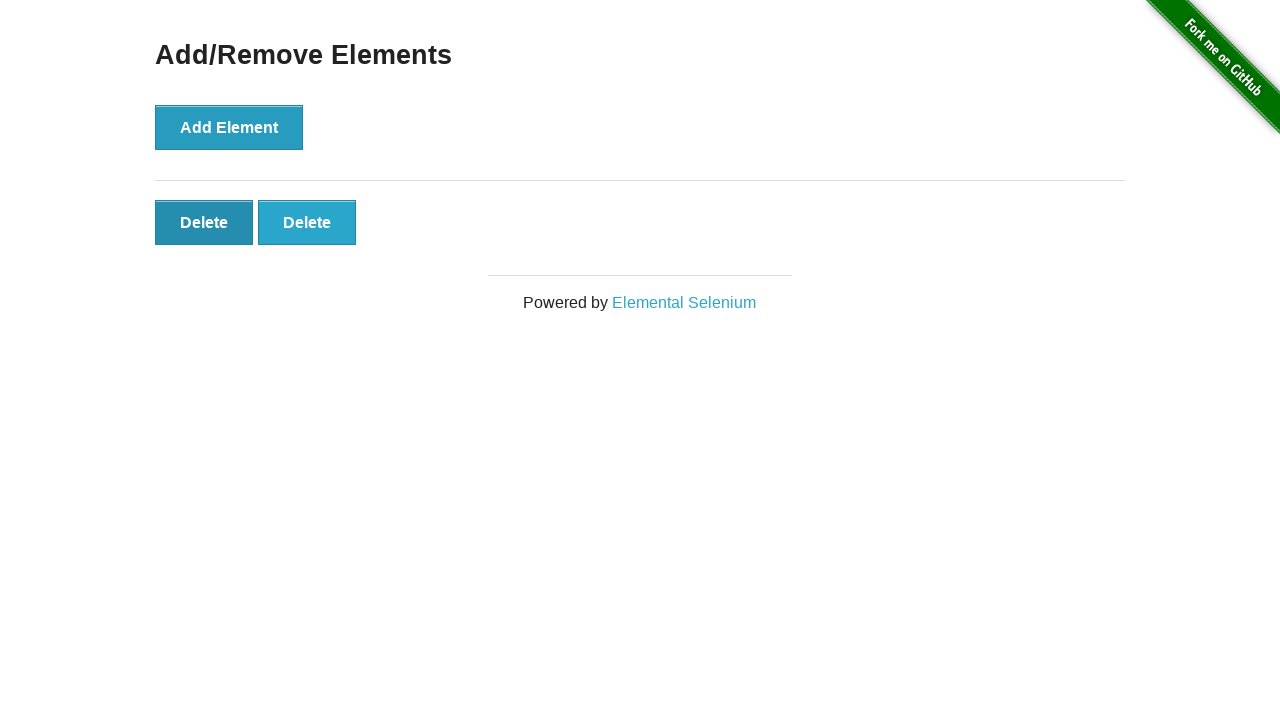

Clicked Delete button on second element at (307, 222) on internal:role=button[name="Delete"i] >> nth=1
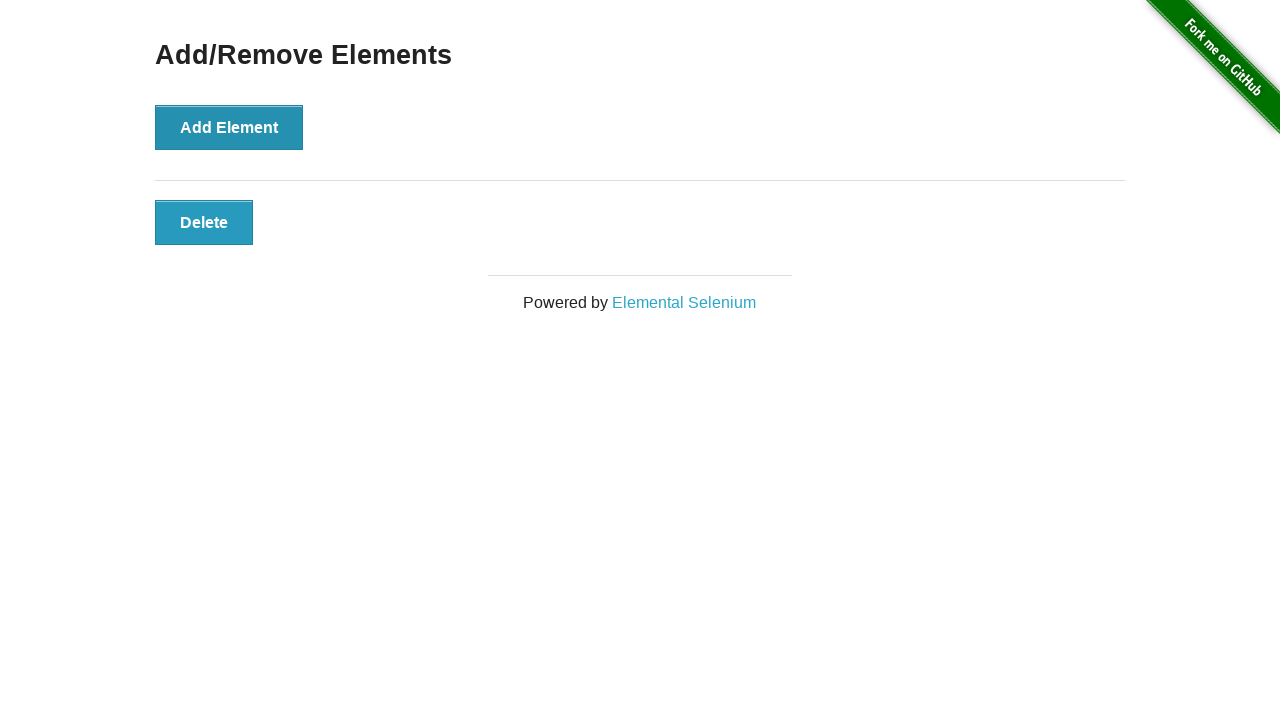

Clicked Add Element button (4th time) at (229, 127) on internal:role=button[name="Add Element"i]
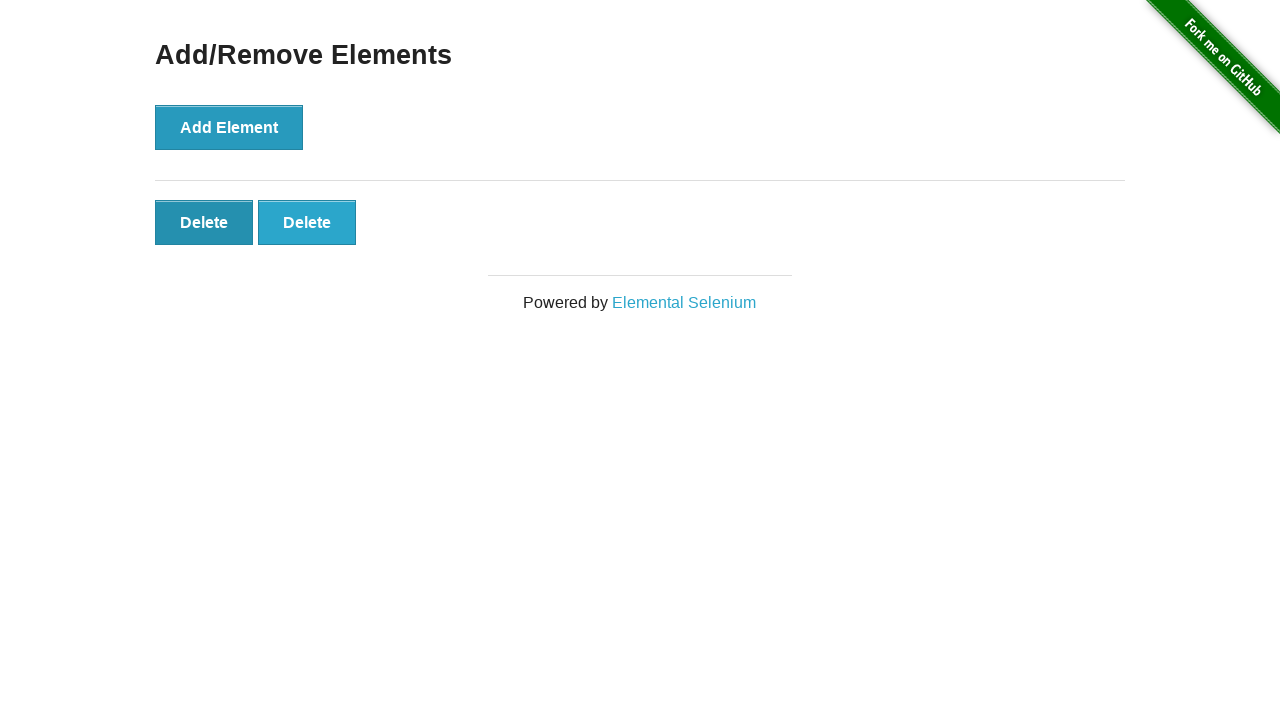

Clicked Add Element button (5th time) at (229, 127) on internal:role=button[name="Add Element"i]
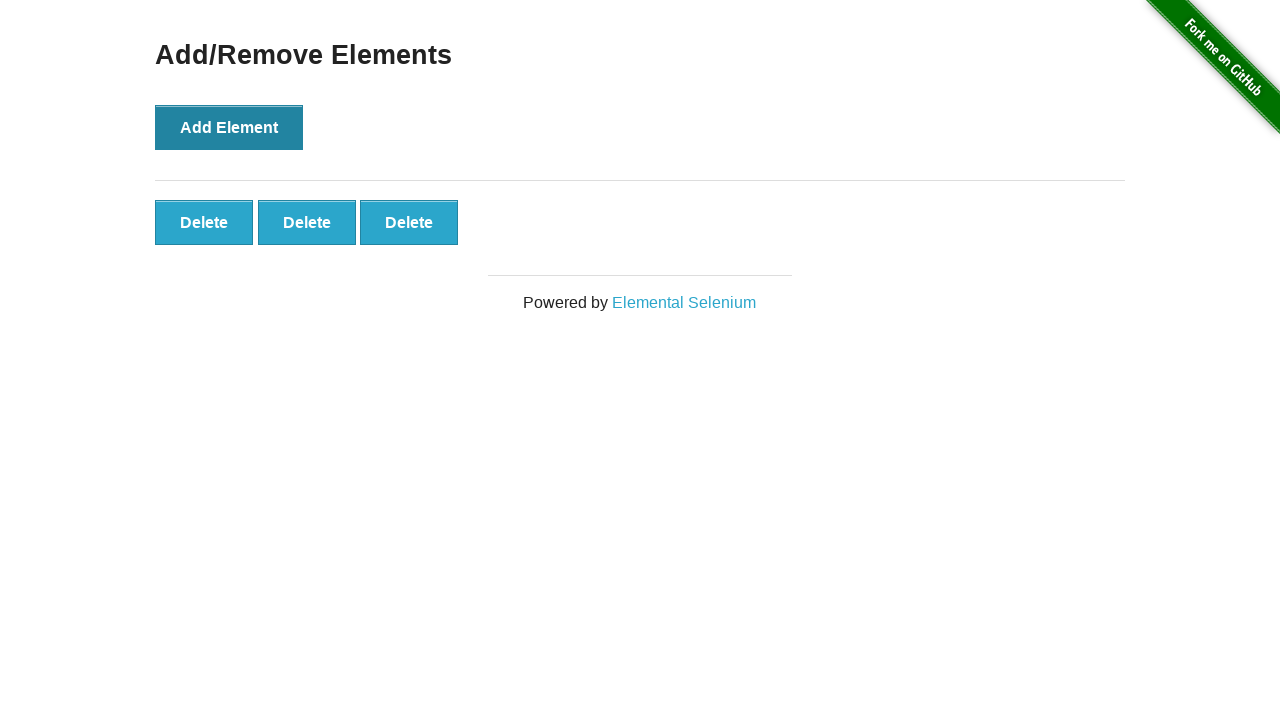

Clicked Delete button on third element at (409, 222) on internal:role=button[name="Delete"i] >> nth=2
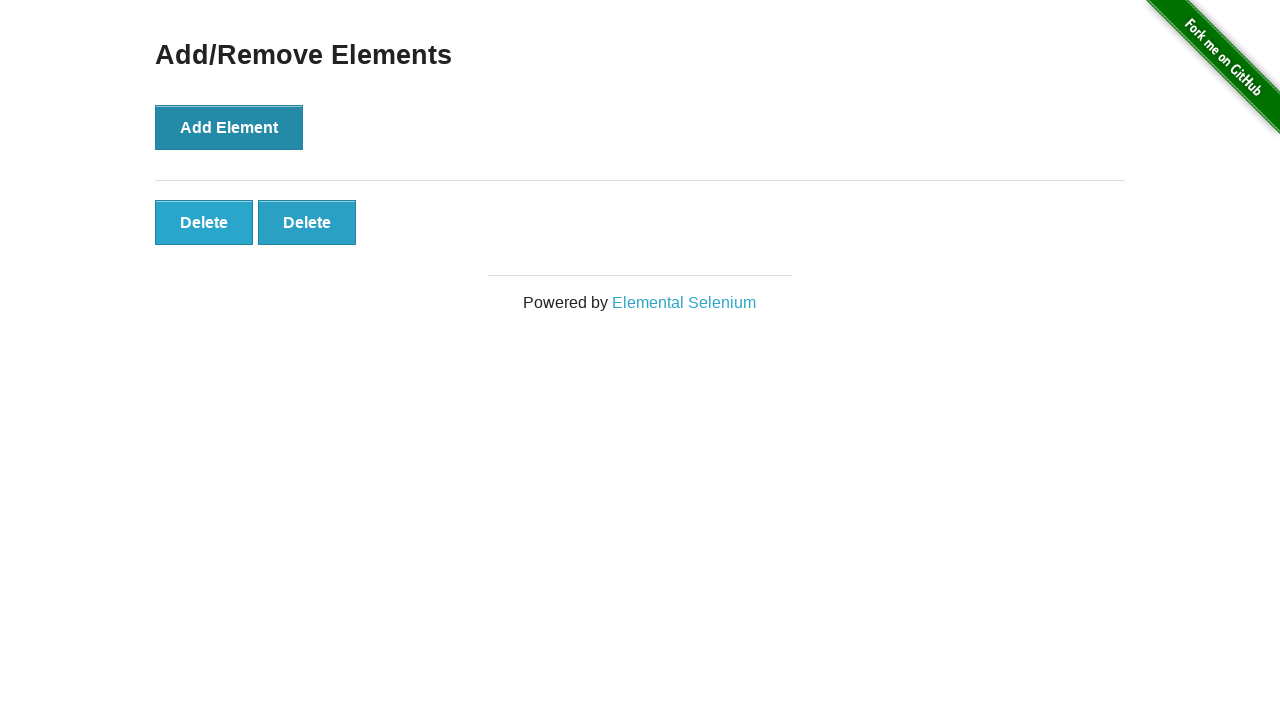

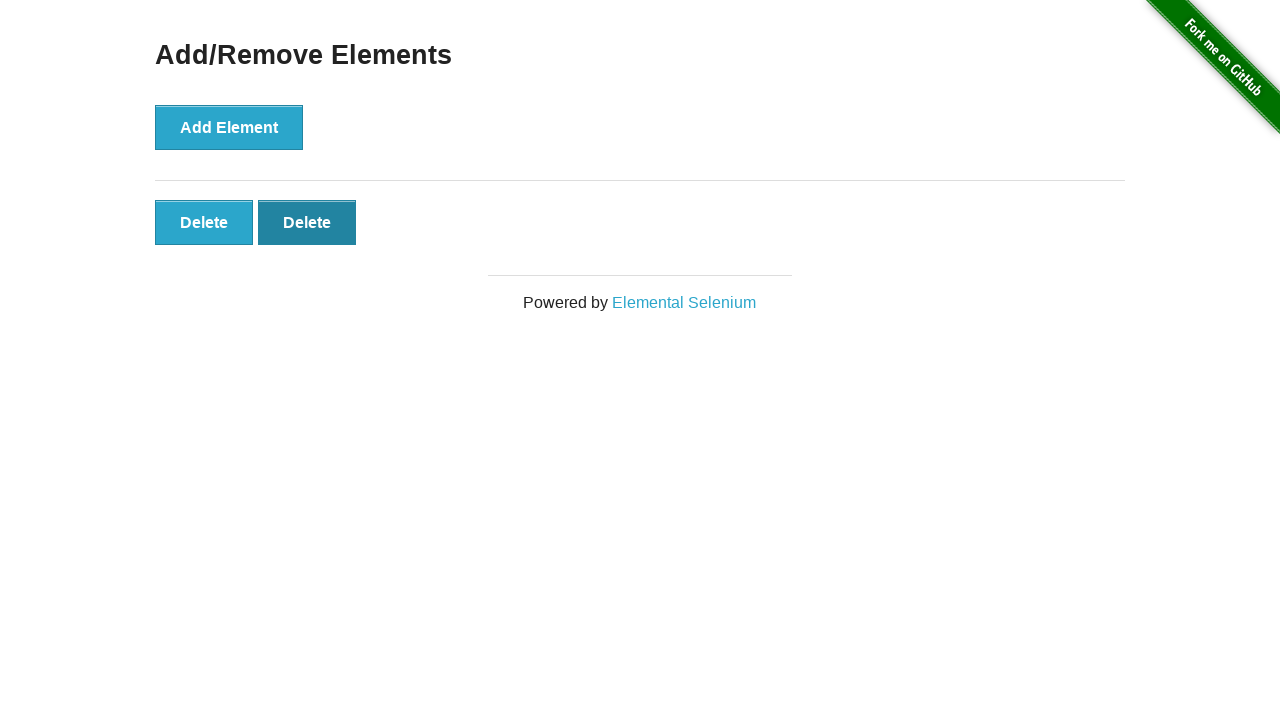